Verifies that a show/hide password toggle button is visible on the login page

Starting URL: https://demo.haroldwaste.com/authentication

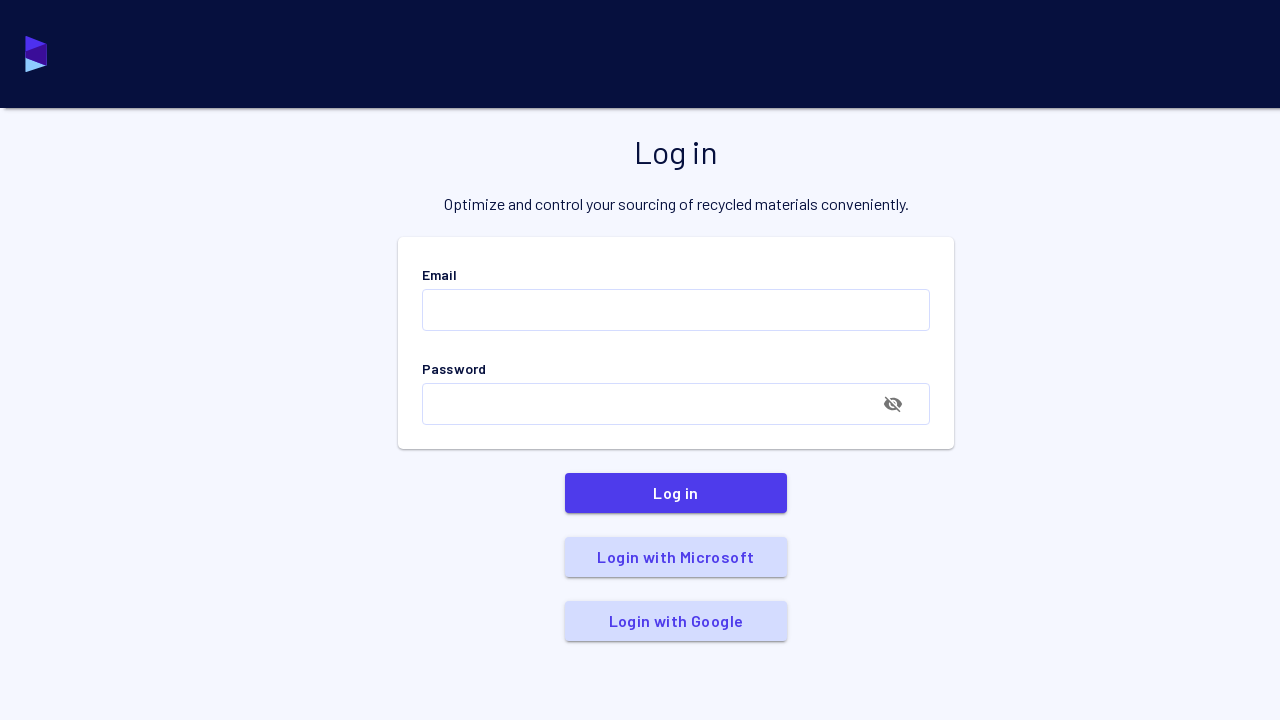

Located the password toggle button element
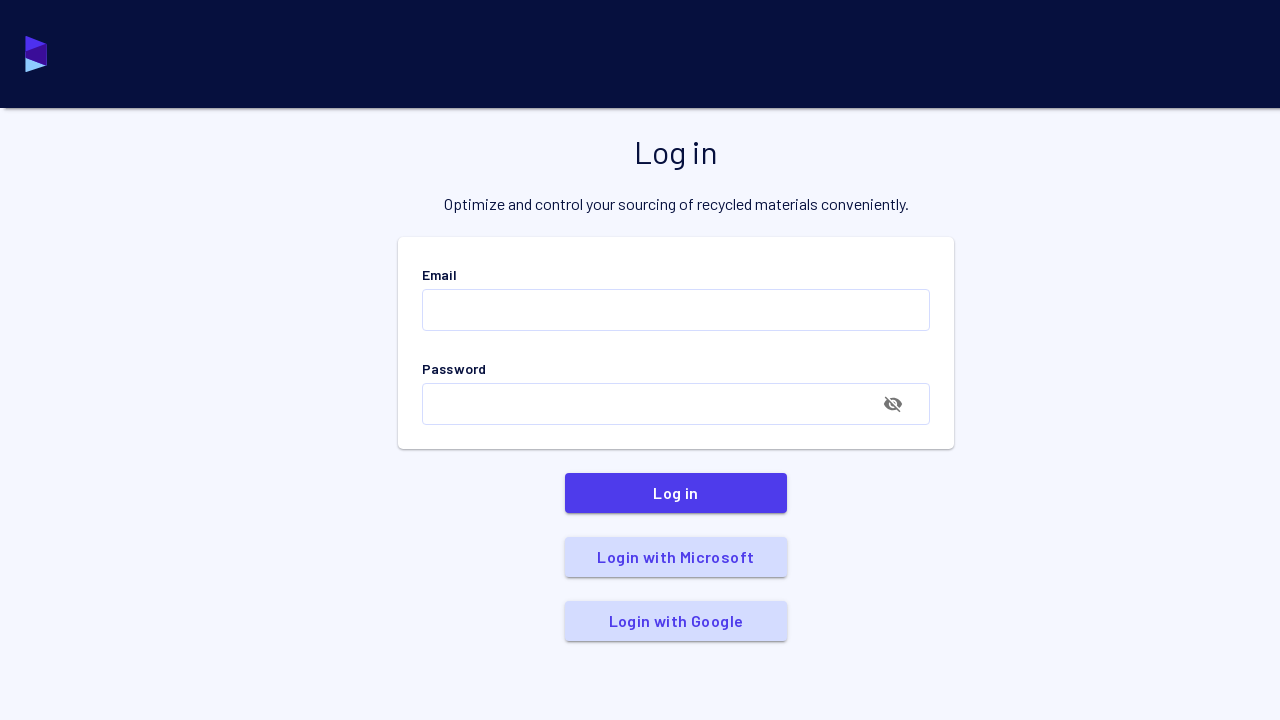

Verified the password toggle button is visible on the login page
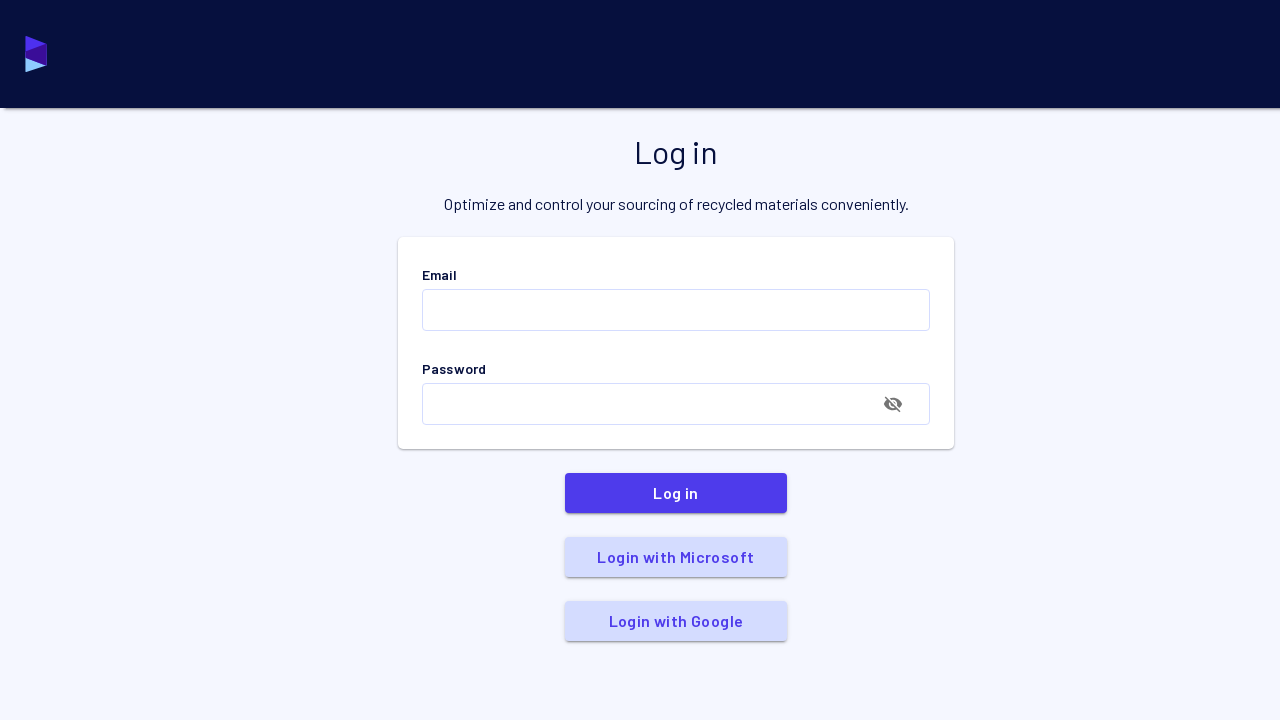

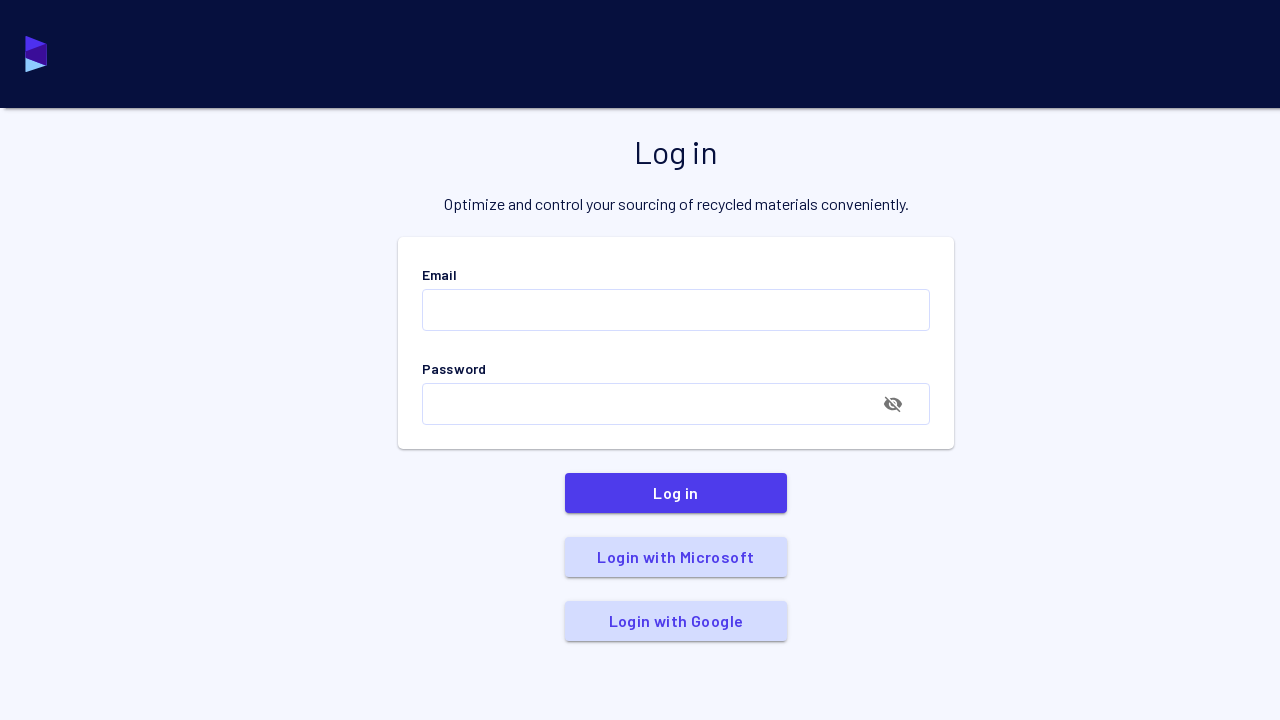